Tests that entering a number below 50 displays the "Number is too small" error message

Starting URL: https://kristinek.github.io/site/tasks/enter_a_number

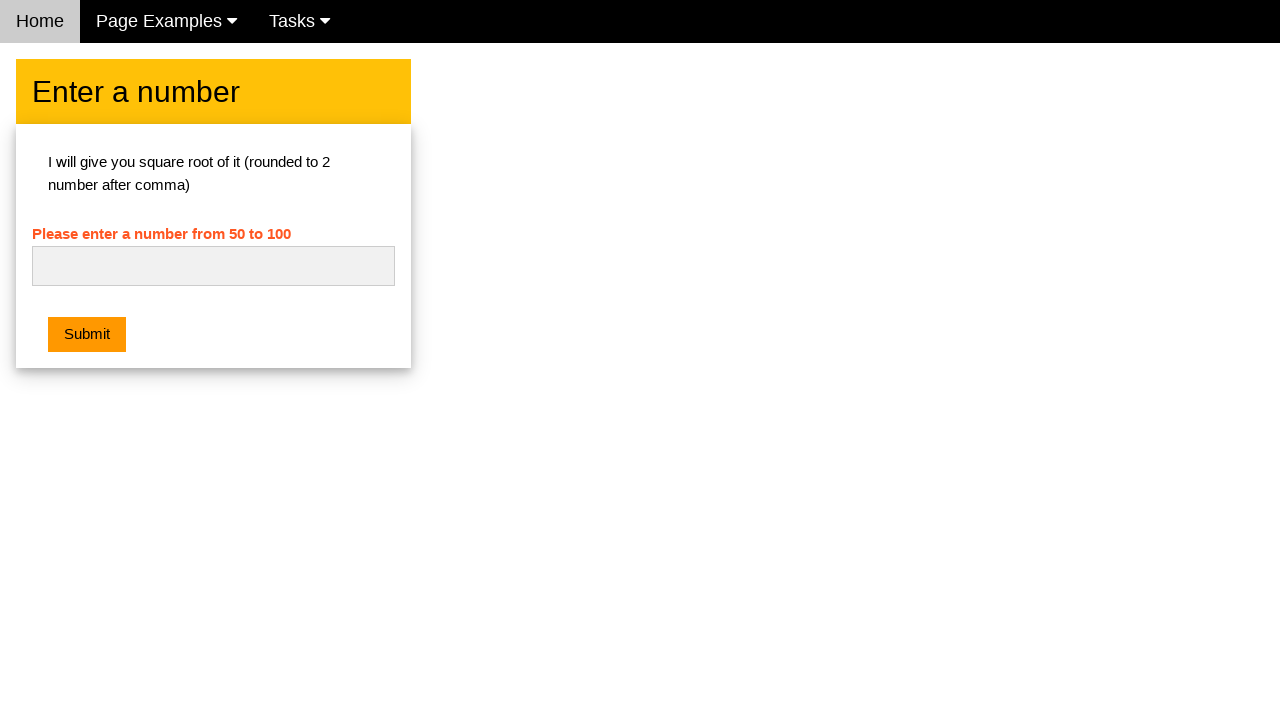

Cleared the number input field on #numb
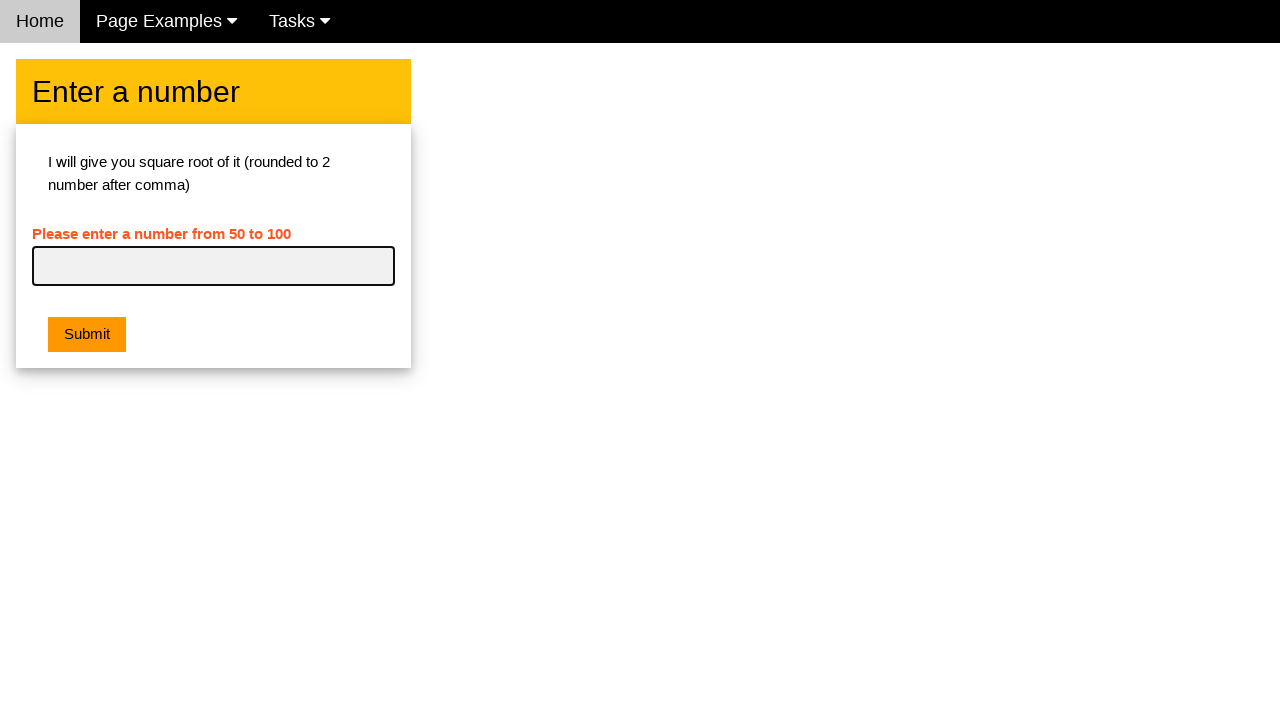

Entered number 30 (below the minimum of 50) on #numb
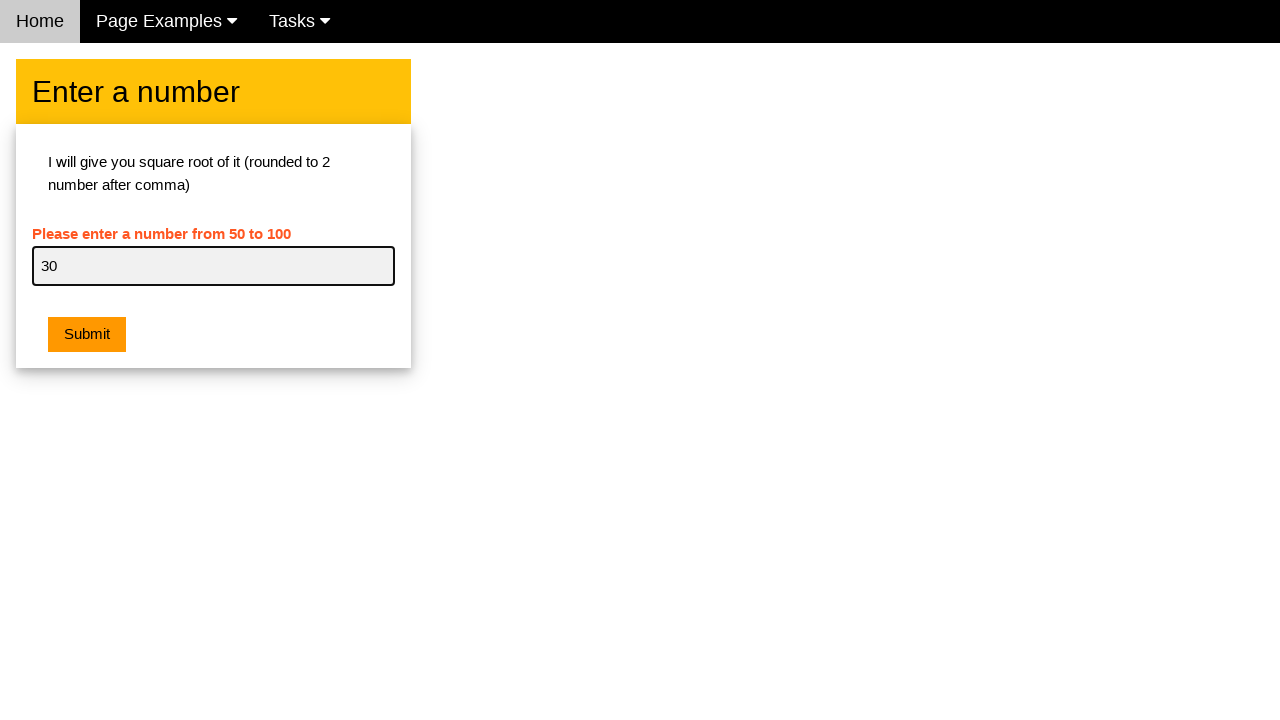

Clicked the submit button at (87, 335) on xpath=//div[2]/button
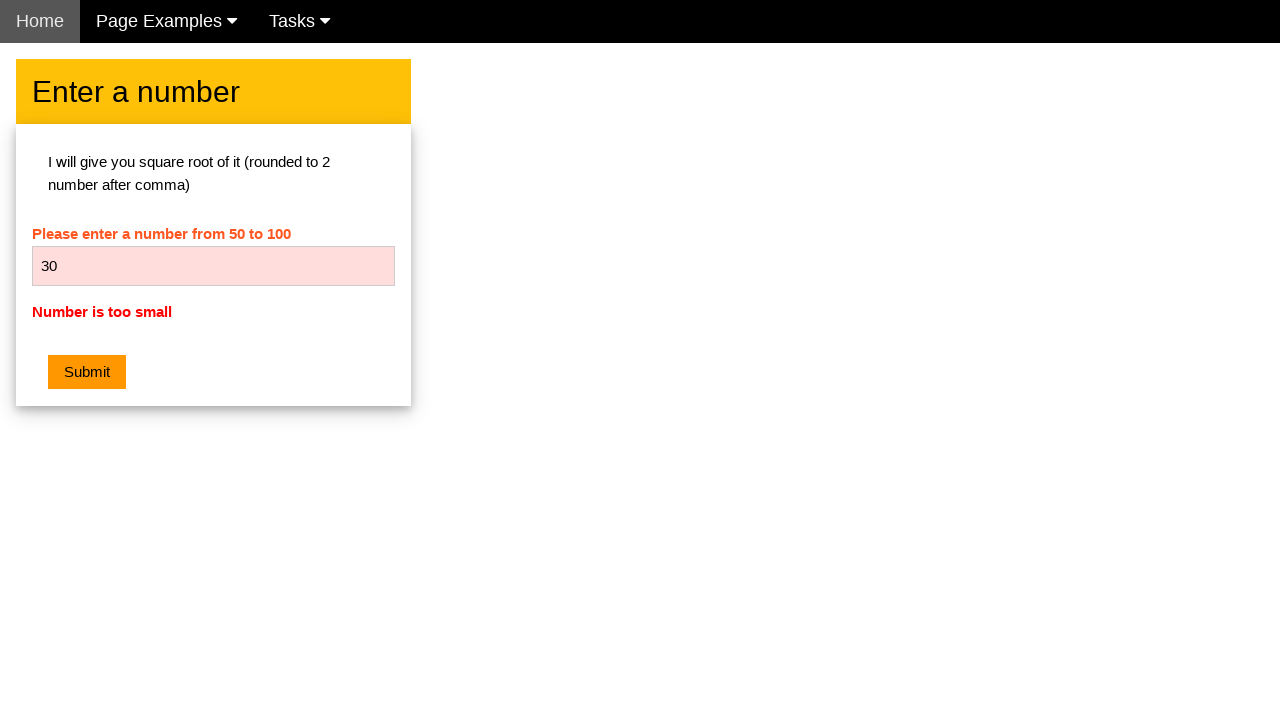

Error message appeared on screen
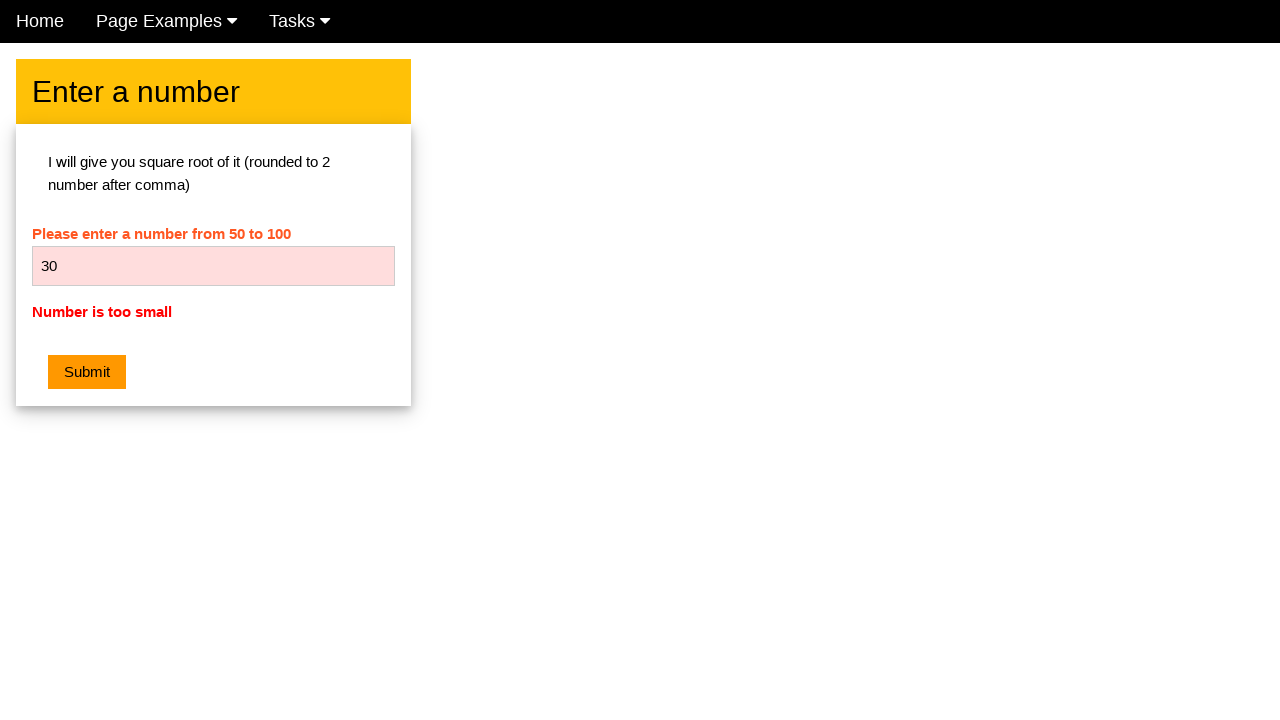

Retrieved error message text
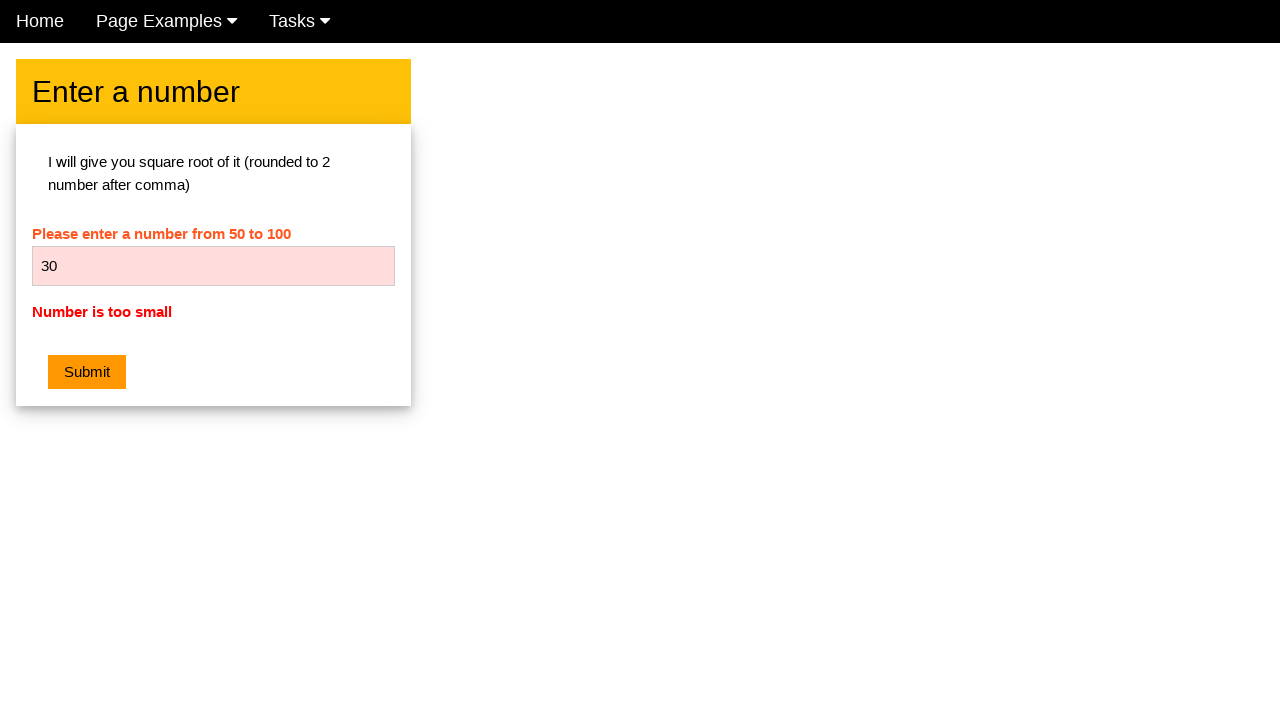

Verified error message is 'Number is too small'
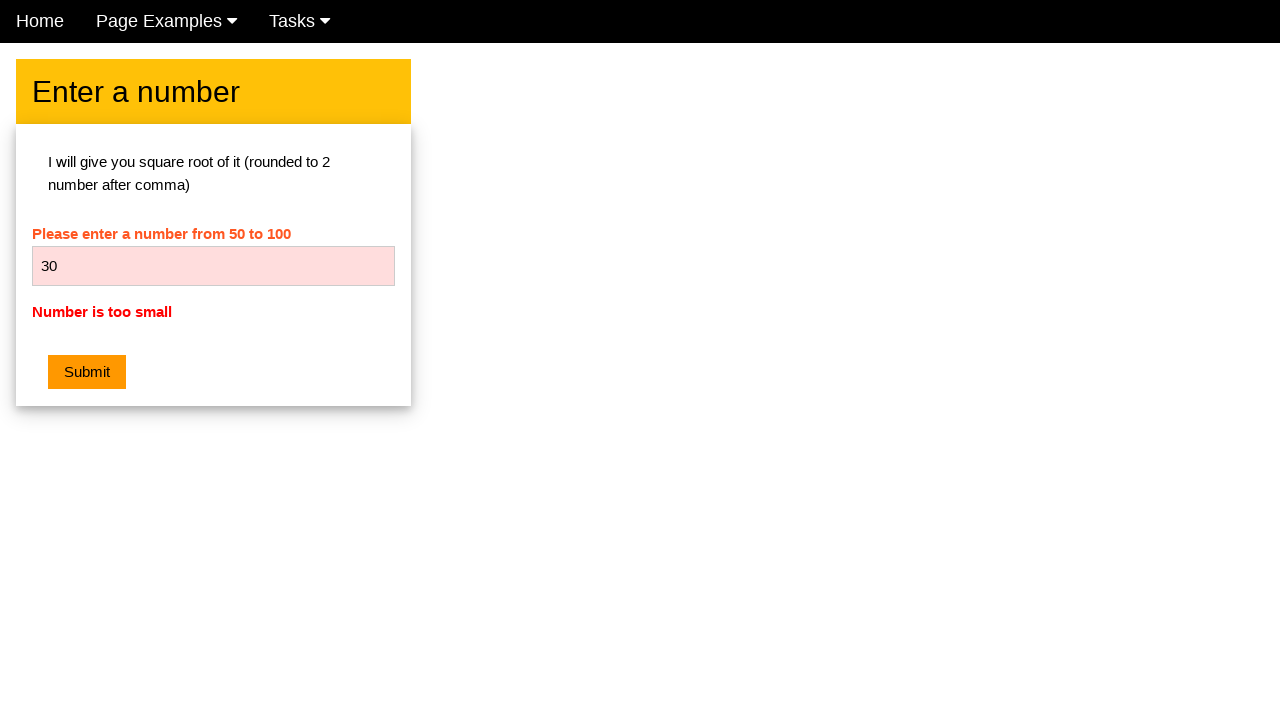

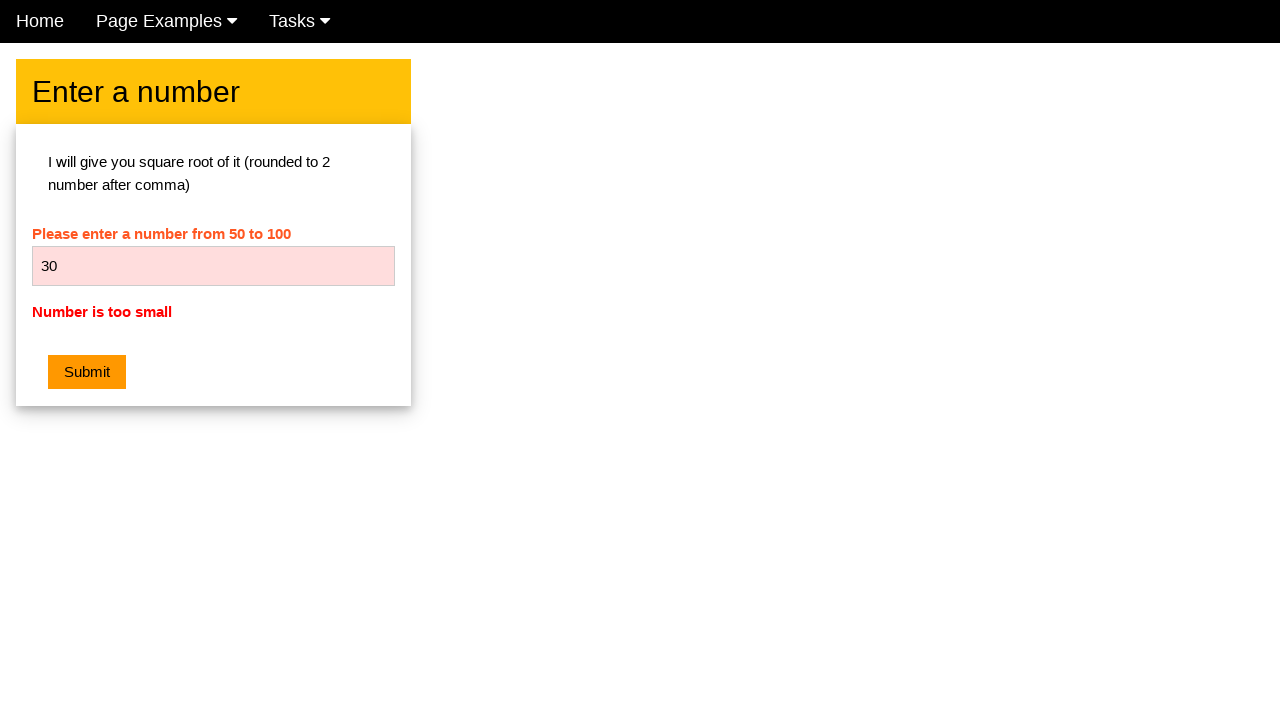